Verifies that the OrangeHRM logo is displayed on the login page

Starting URL: https://opensource-demo.orangehrmlive.com/web/index.php/auth/login

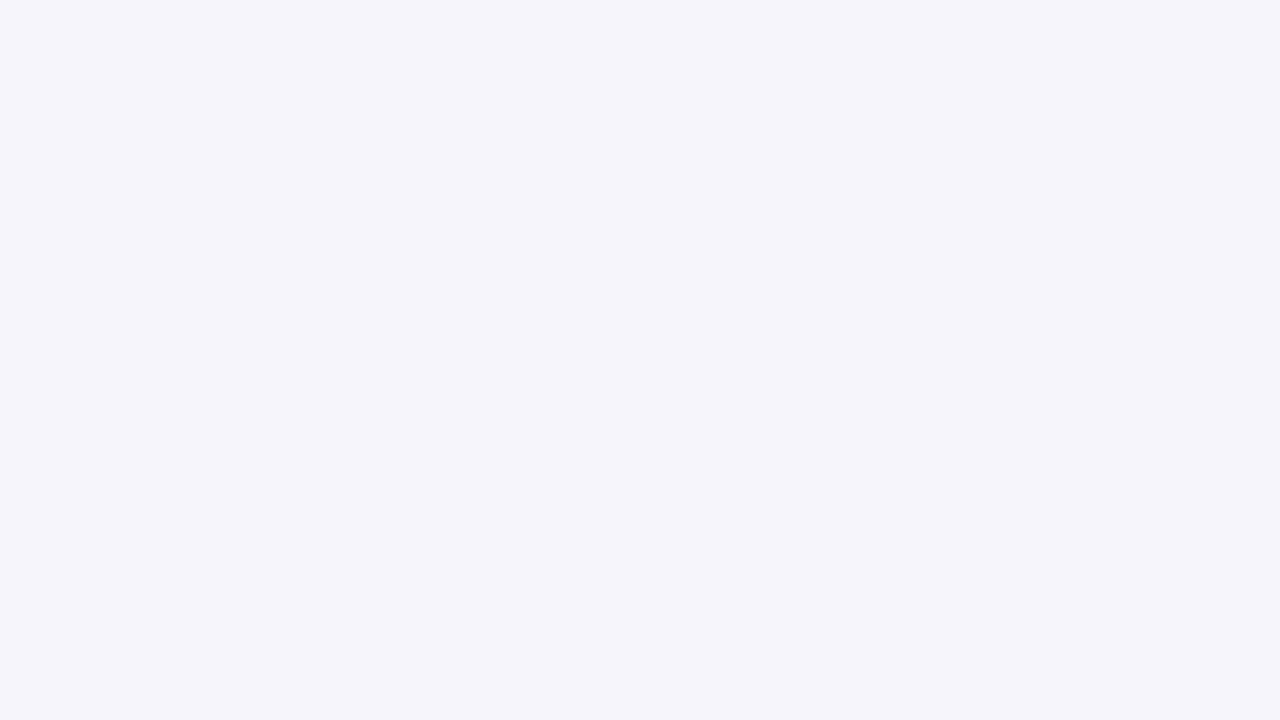

Waited for OrangeHRM logo element to be present in DOM
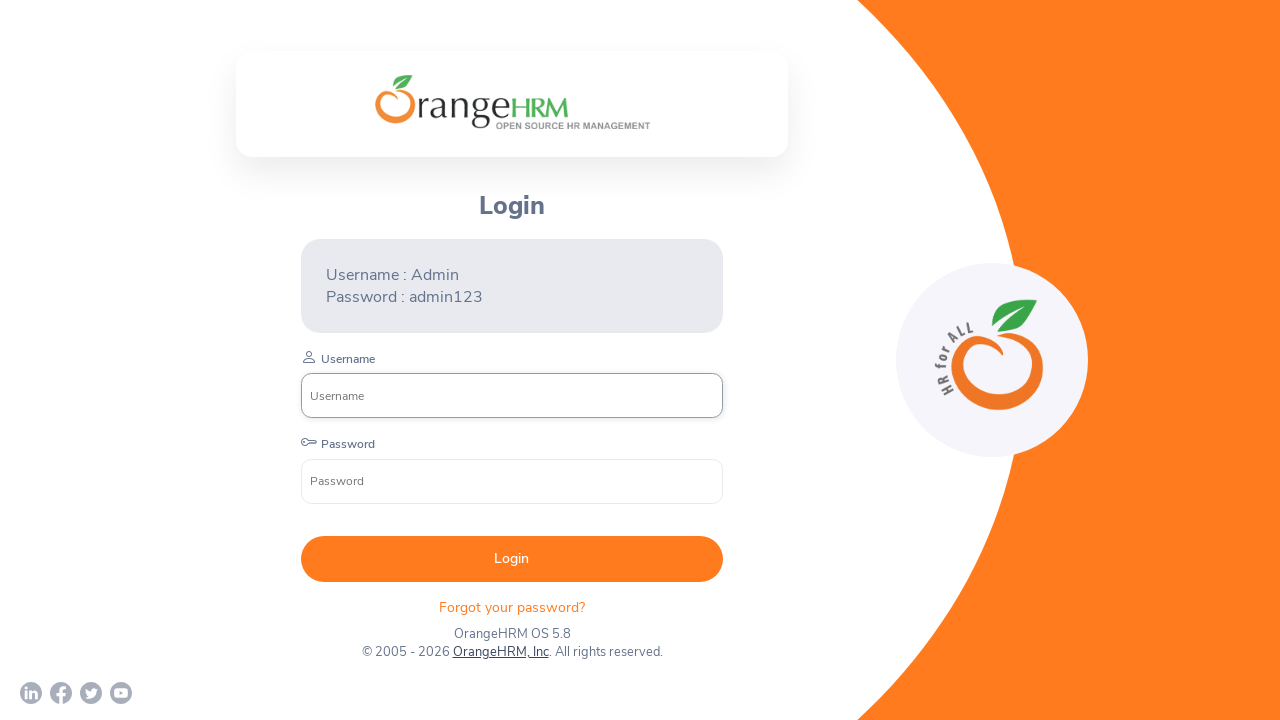

Located the OrangeHRM logo element
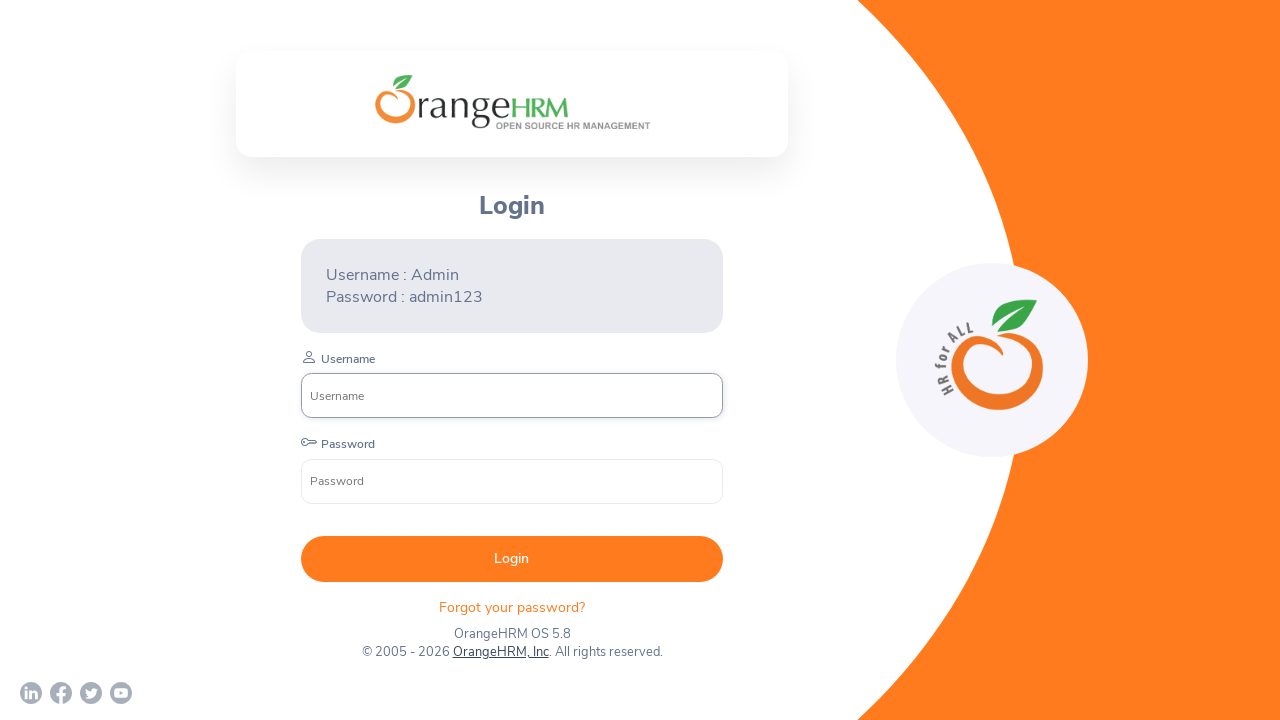

Verified that OrangeHRM logo is visible on the login page
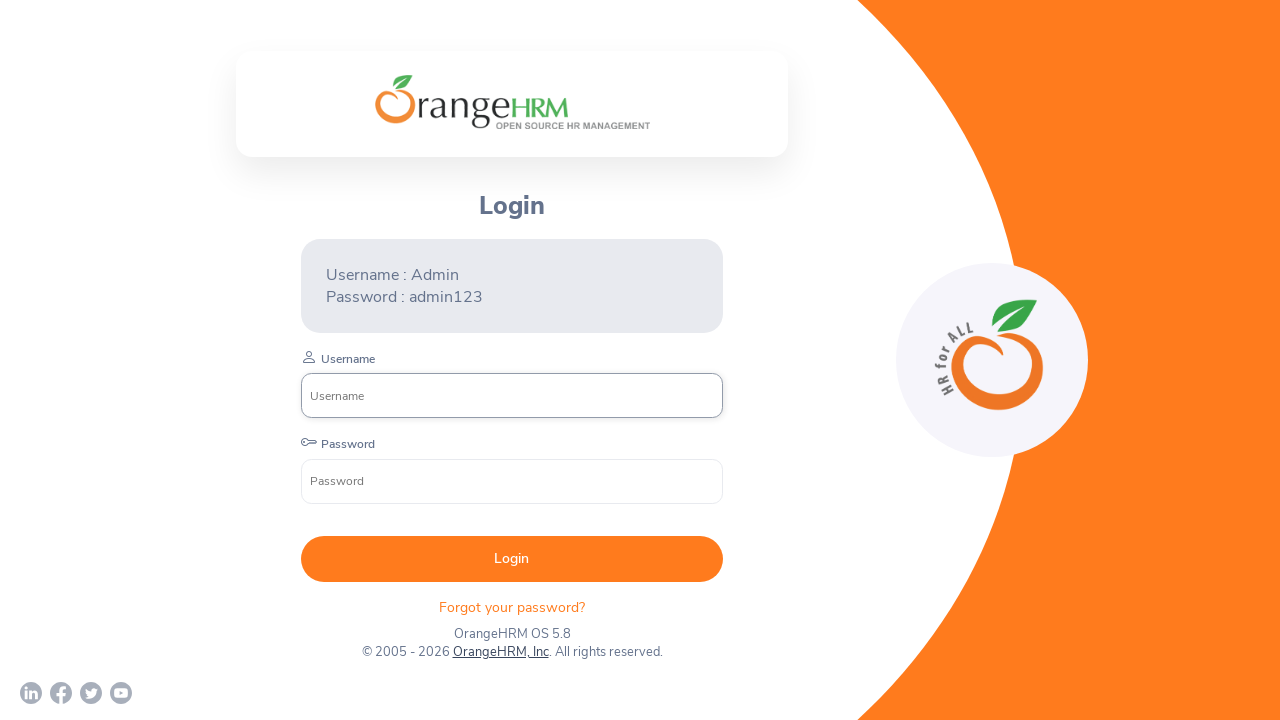

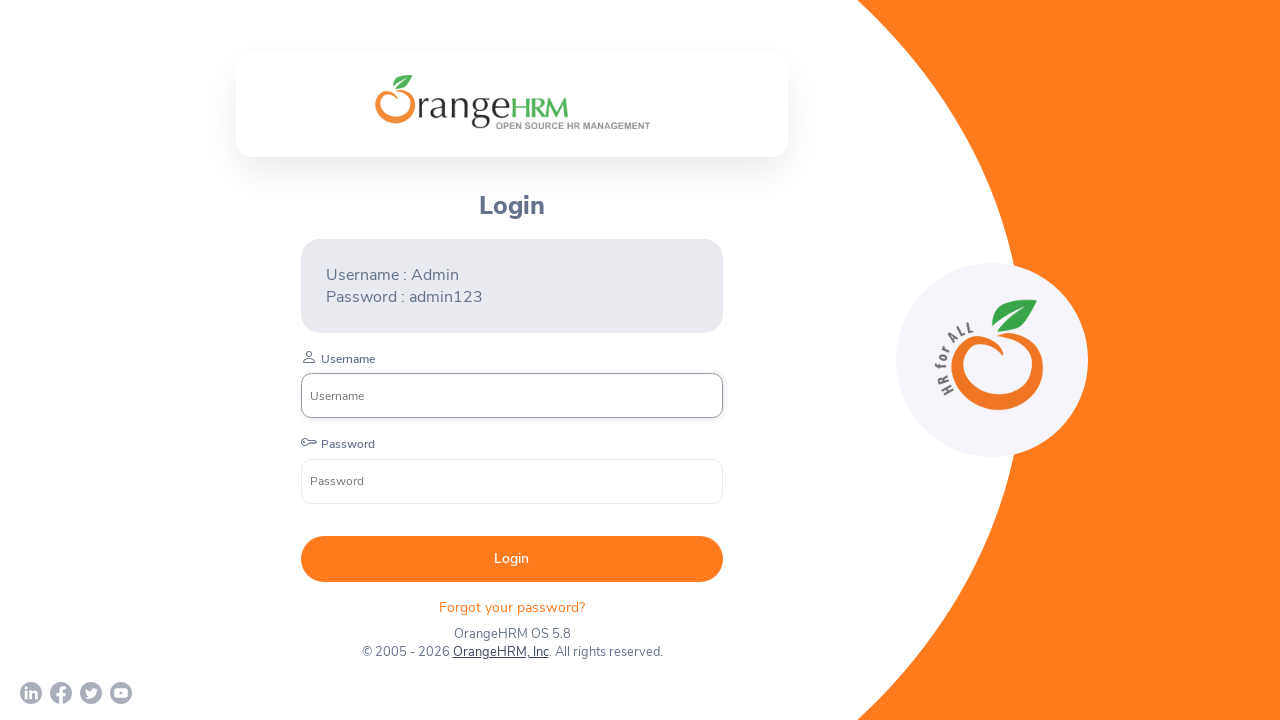